Solves a mathematical captcha by extracting a value from an element attribute, calculating the result, and submitting the form with robot verification checkboxes

Starting URL: http://suninjuly.github.io/get_attribute.html

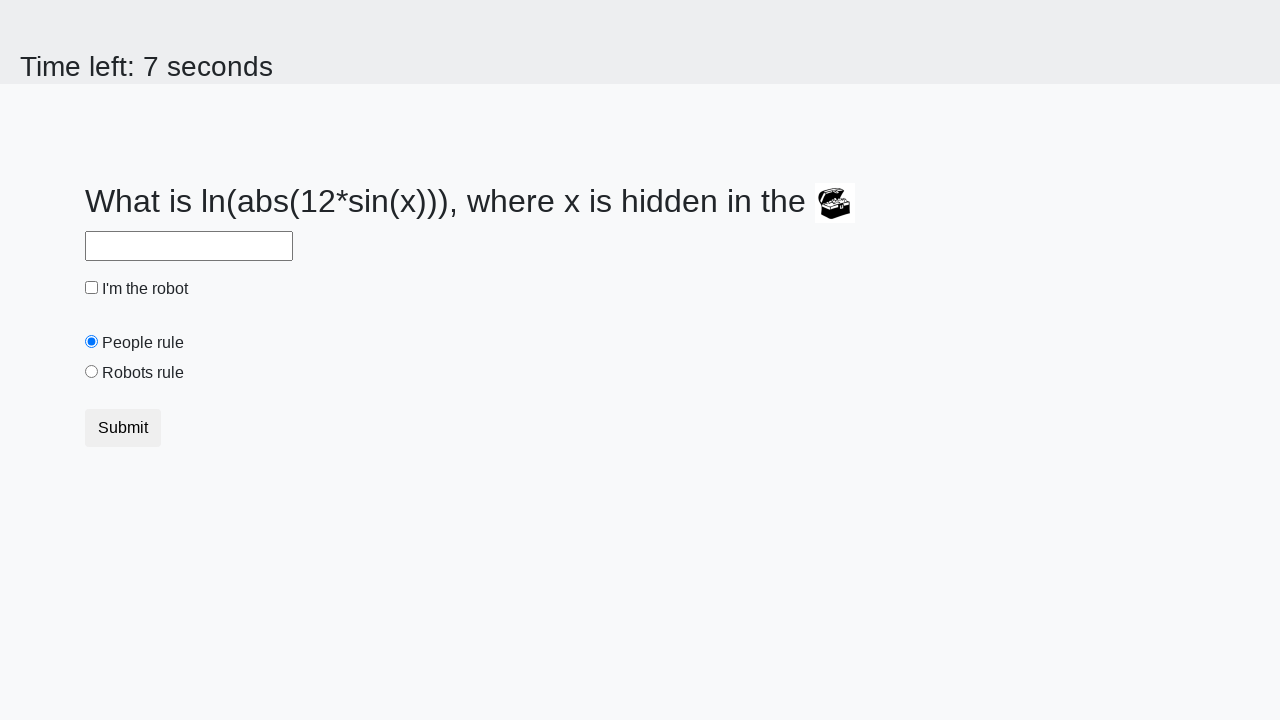

Located treasure element
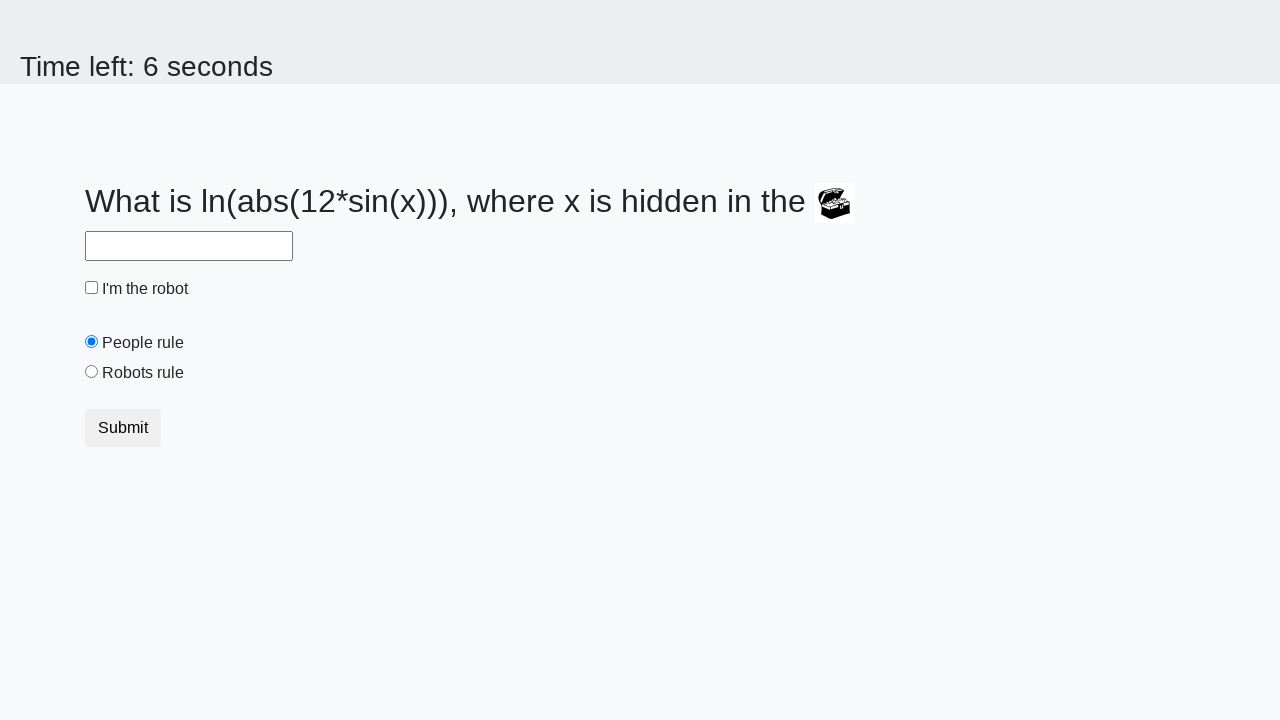

Extracted valuex attribute: 930
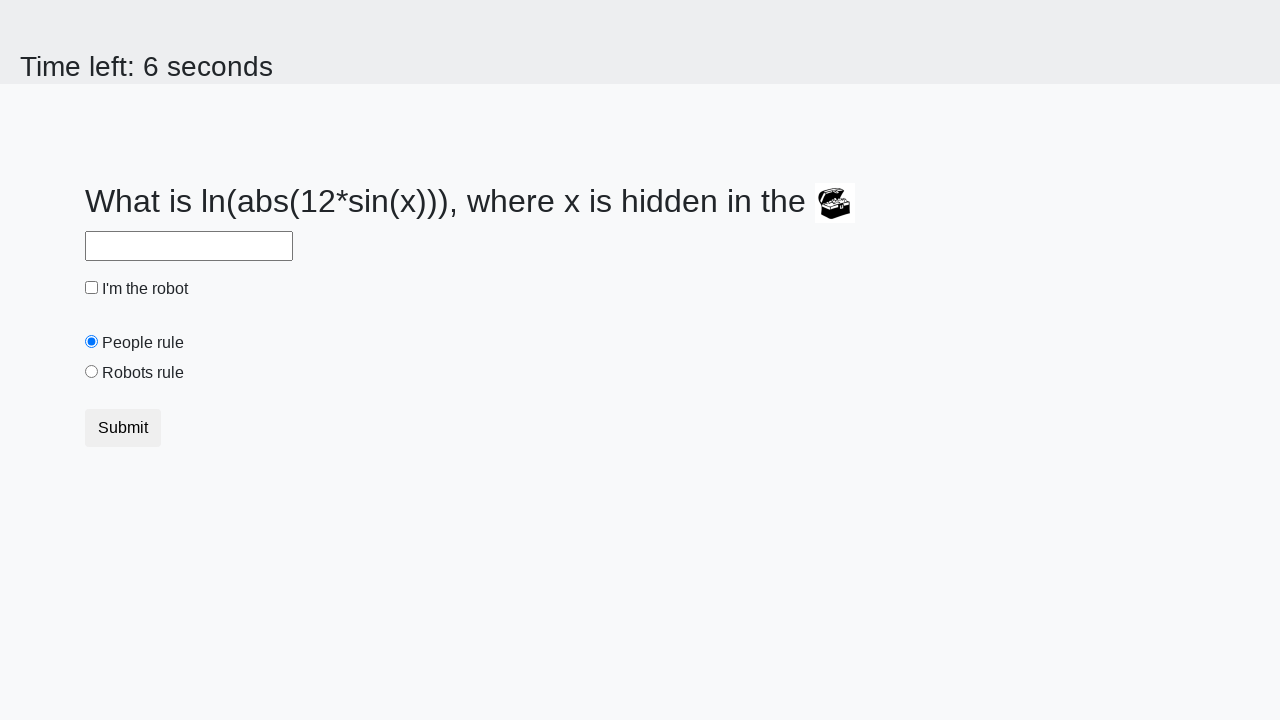

Calculated mathematical solution: 0.05968788218979809
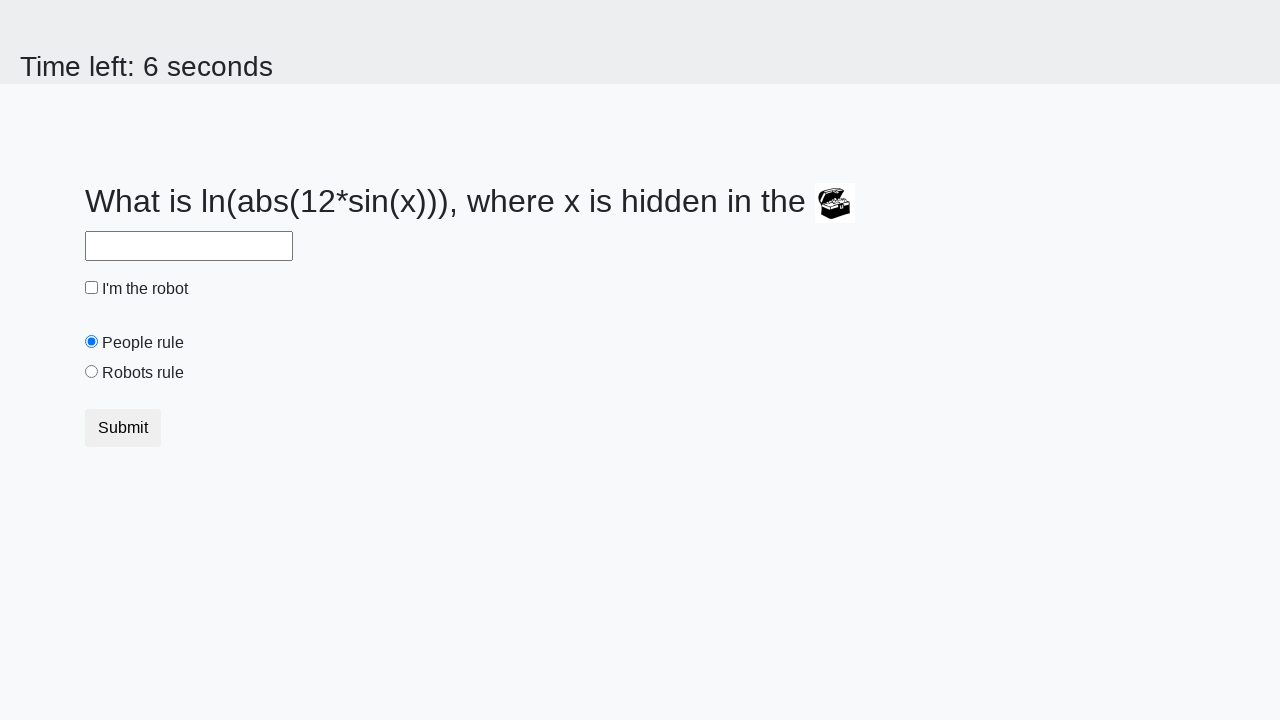

Filled answer field with solution: 0.05968788218979809 on #answer
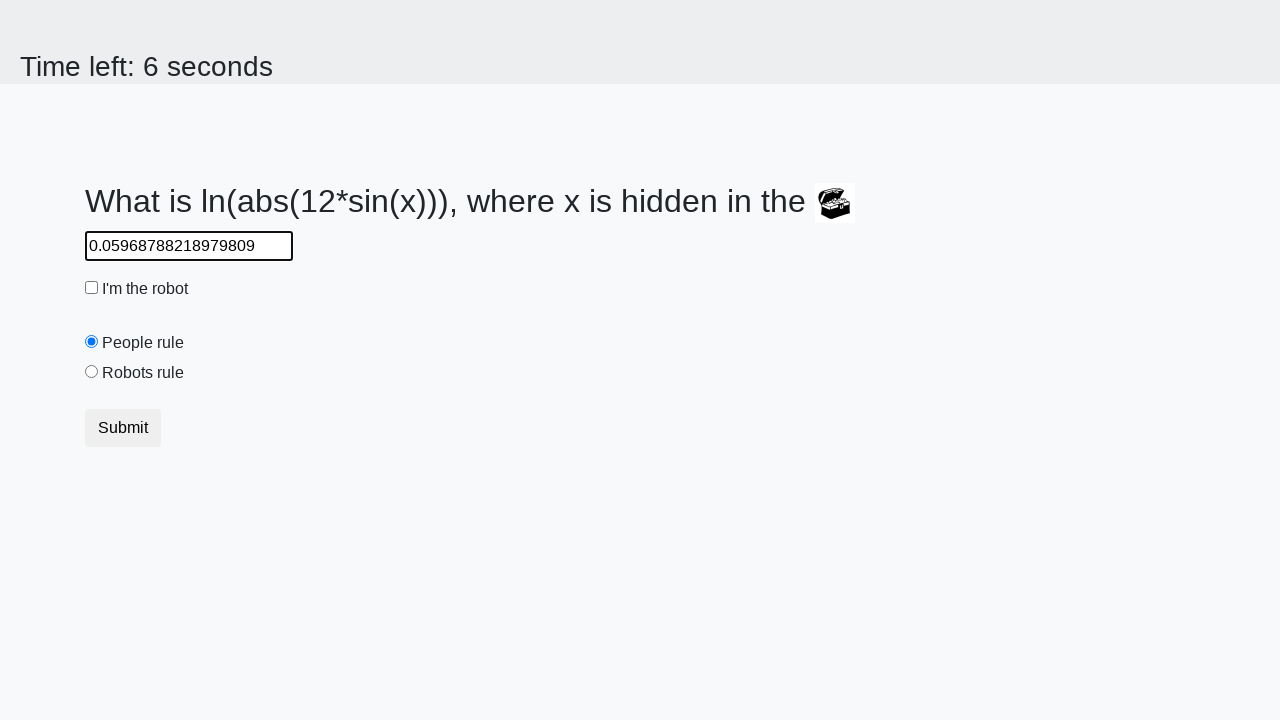

Clicked robot verification checkbox at (92, 288) on #robotCheckbox
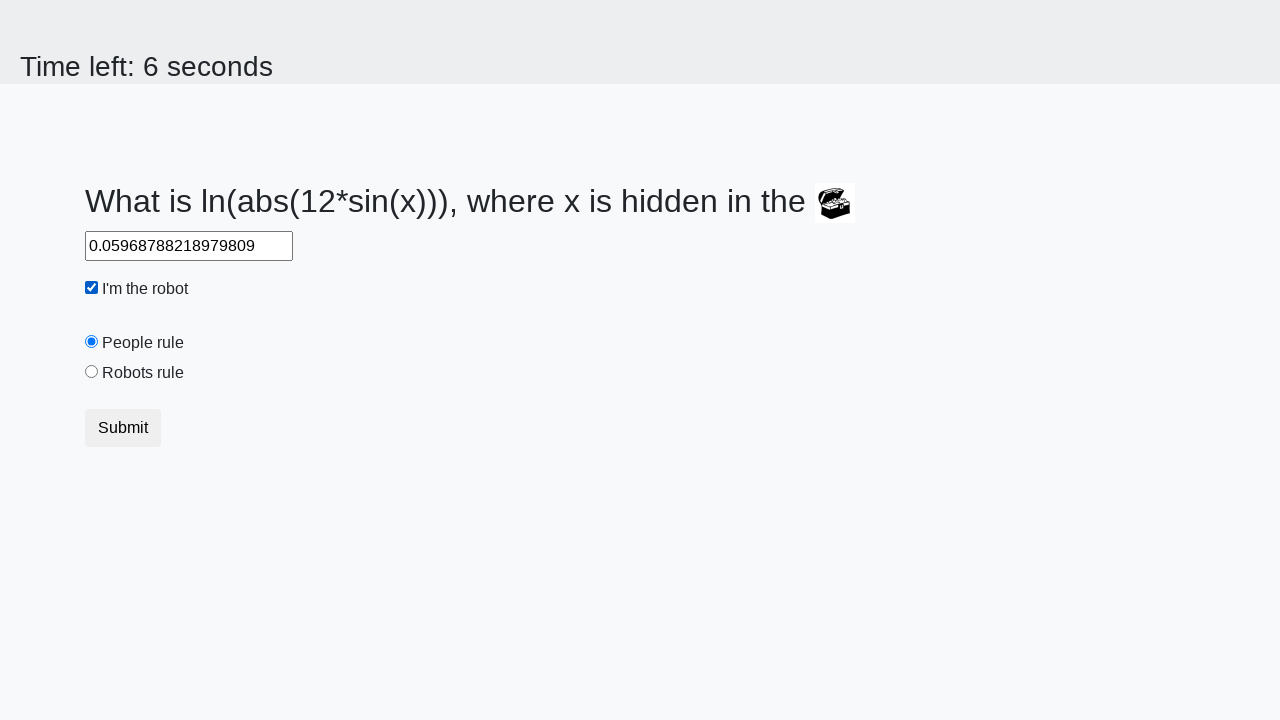

Selected robots rule radio button at (92, 372) on #robotsRule
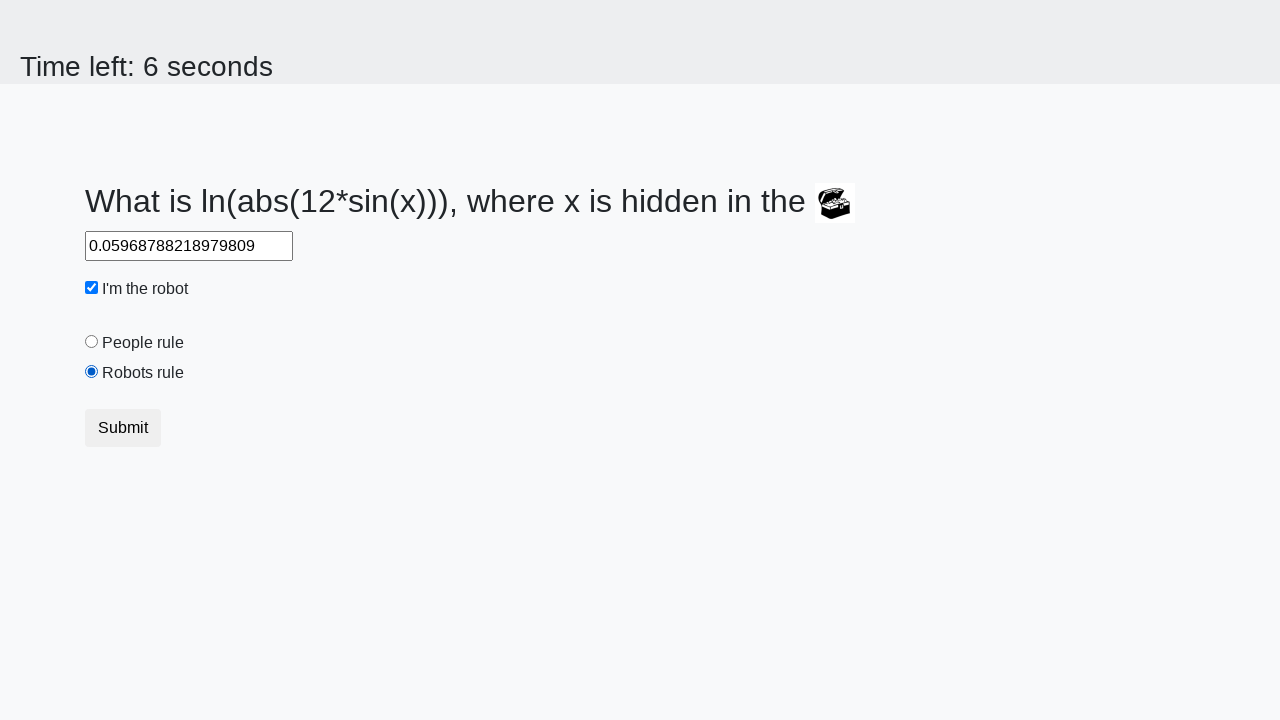

Clicked submit button to send form at (123, 428) on .btn
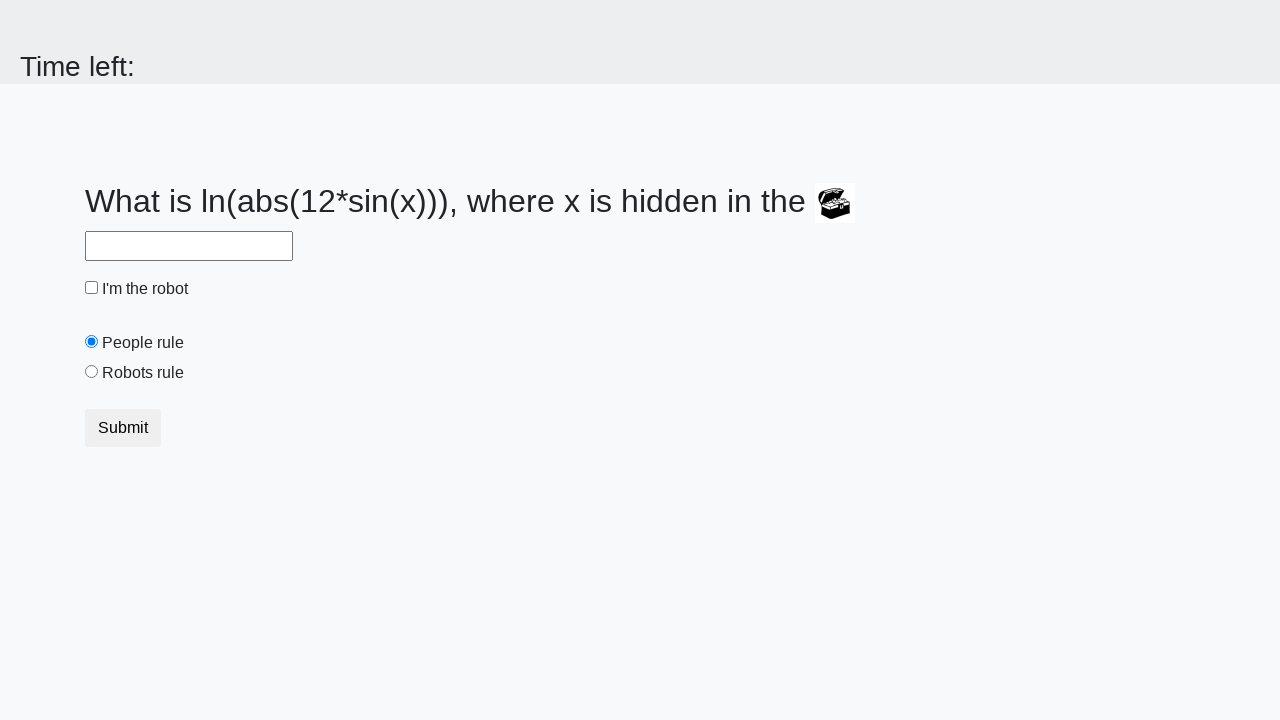

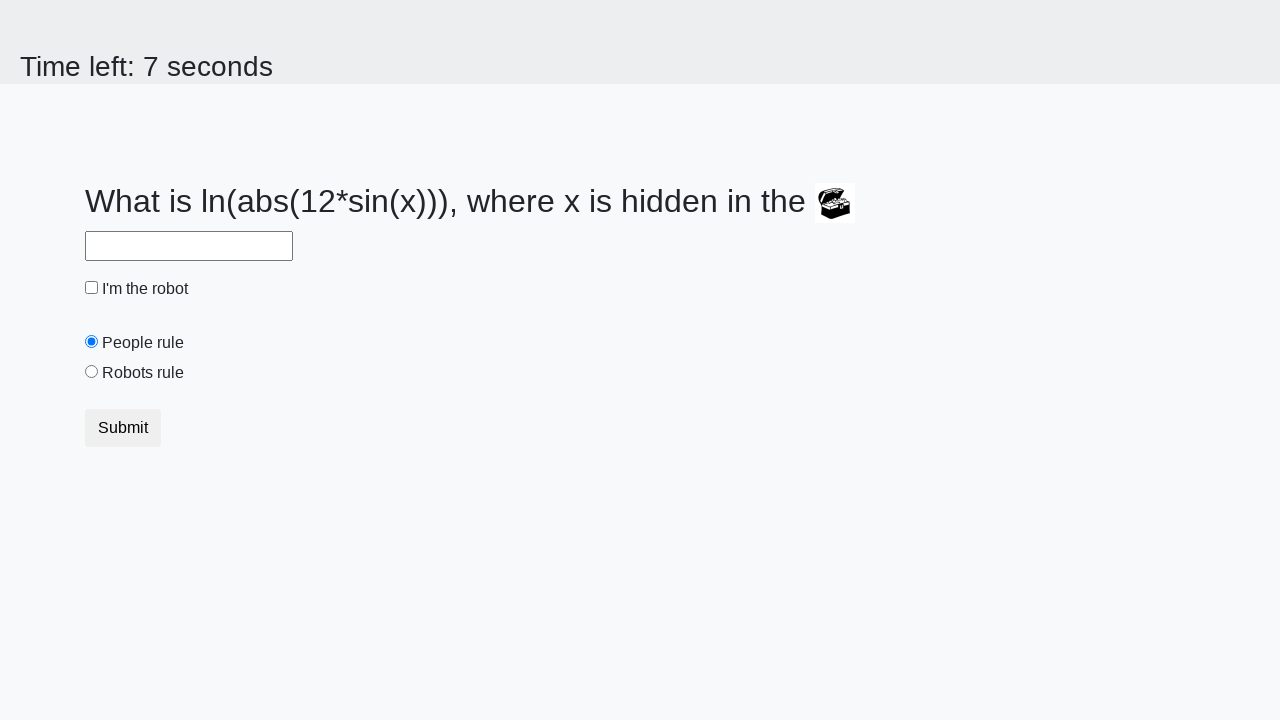